Tests that input fields can be cleared after being filled with values

Starting URL: https://yarqui.github.io/goit-js-hw-08/03-feedback.html

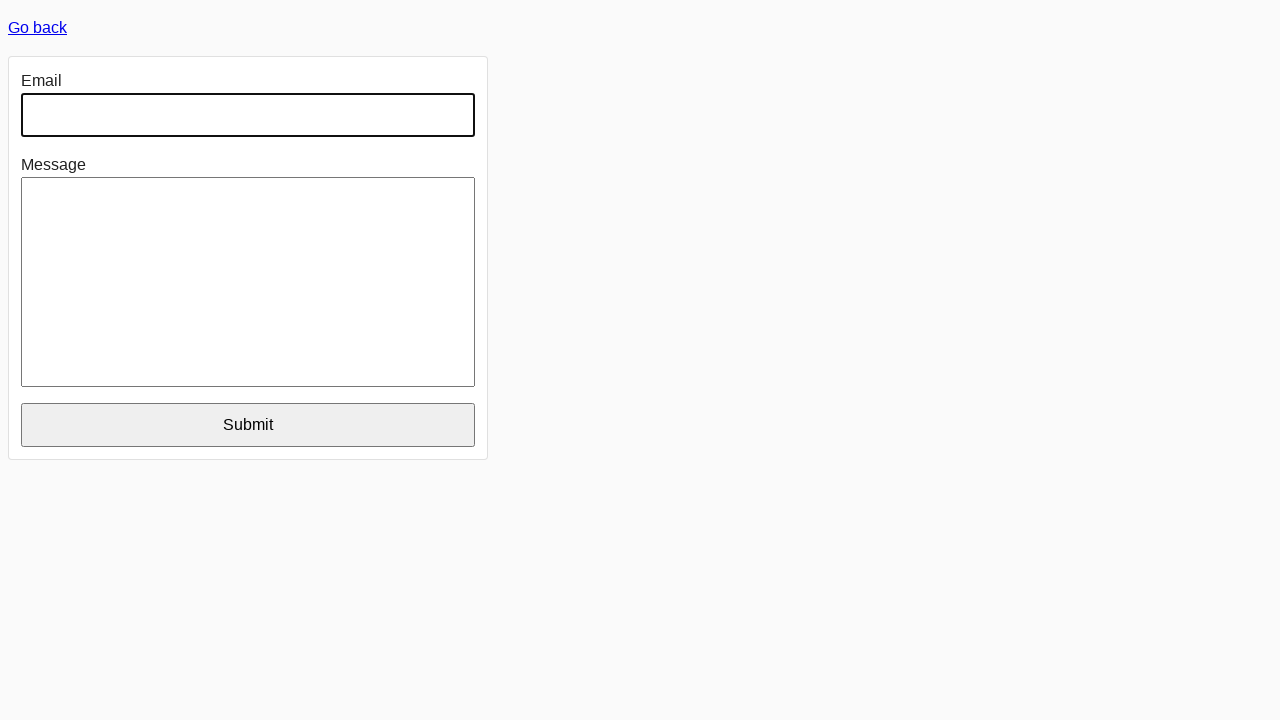

Filled email field with 'y.pelykh@gmail.com' on internal:label="Email"i
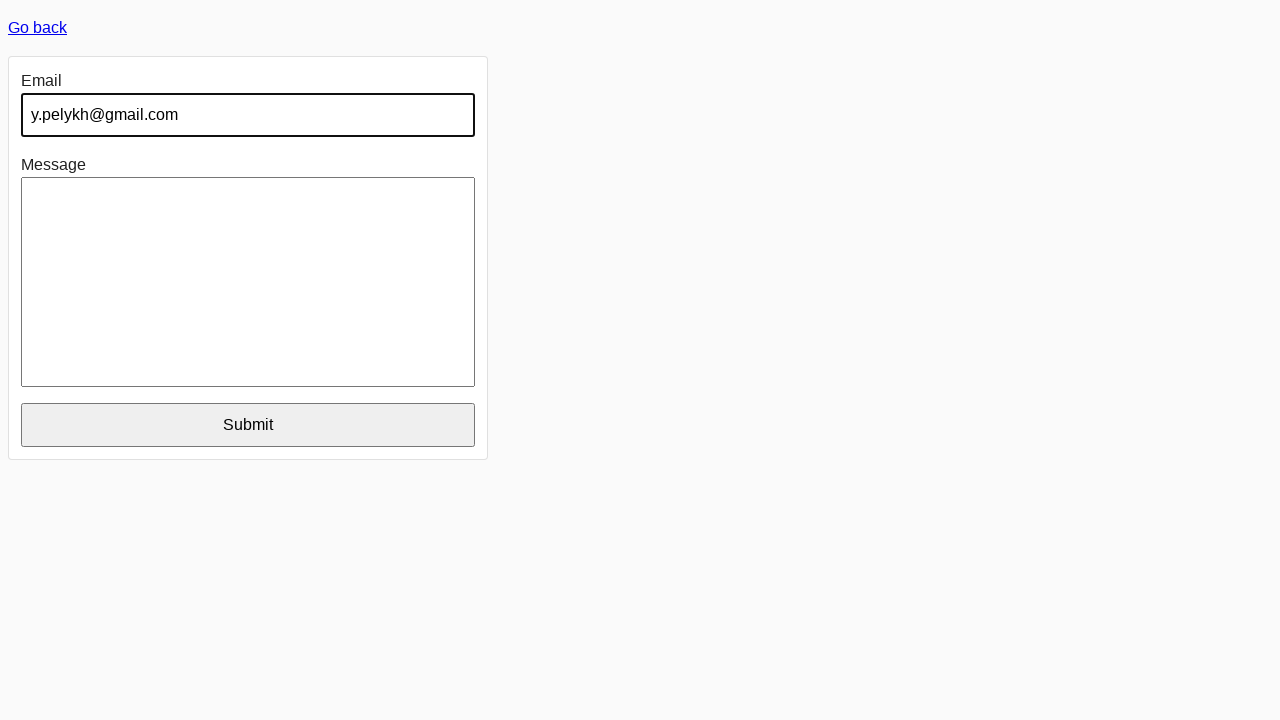

Filled message field with 'Hi. Nice to meet you' on internal:label="Message"i
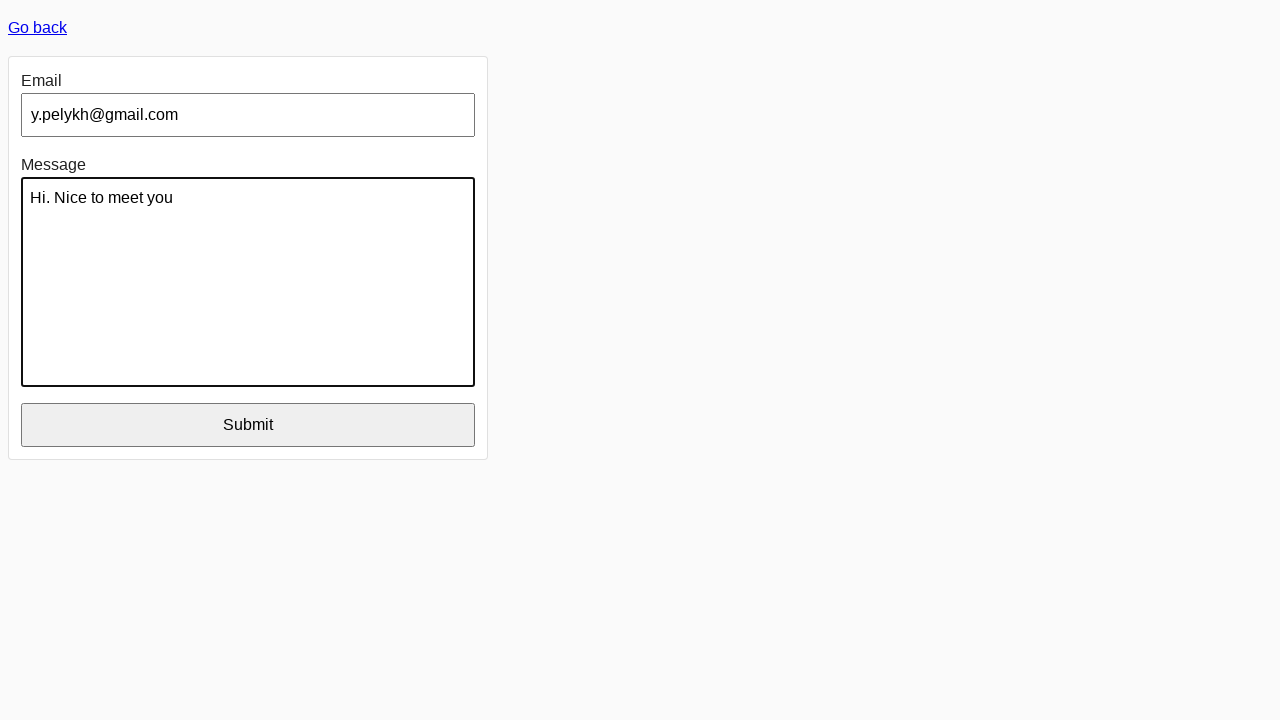

Cleared email field on internal:label="Email"i
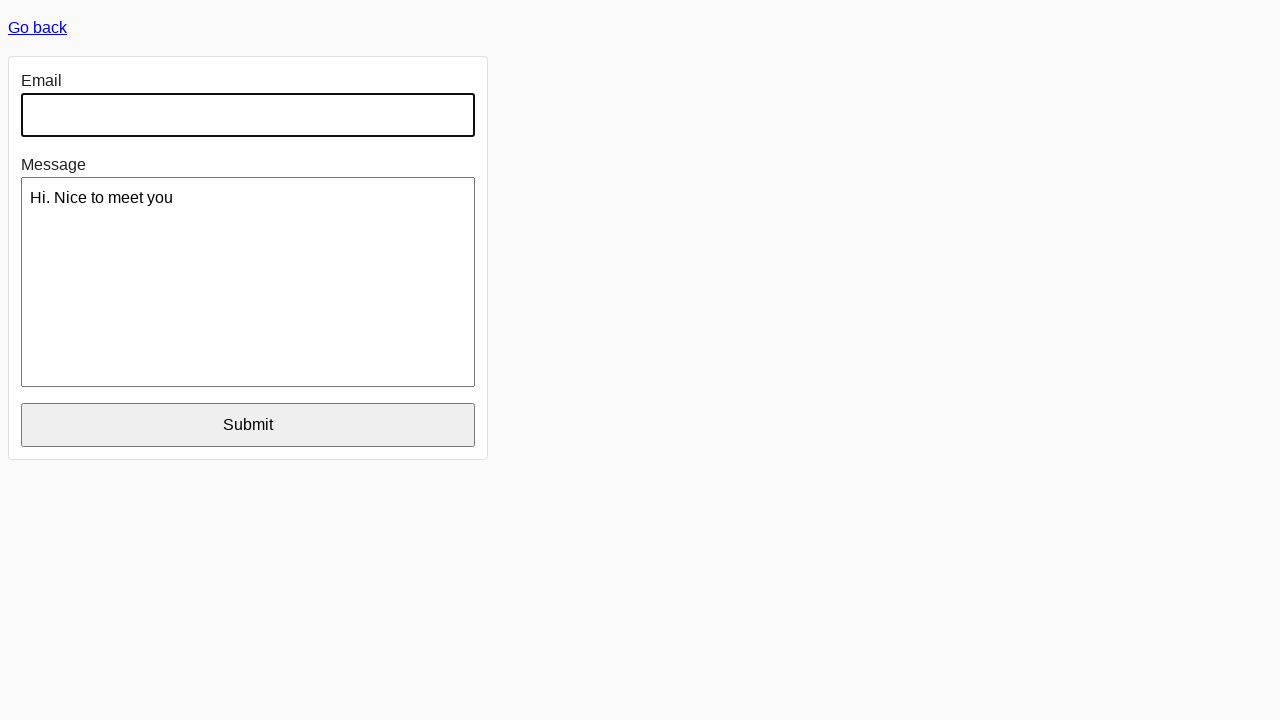

Cleared message field on internal:label="Message"i
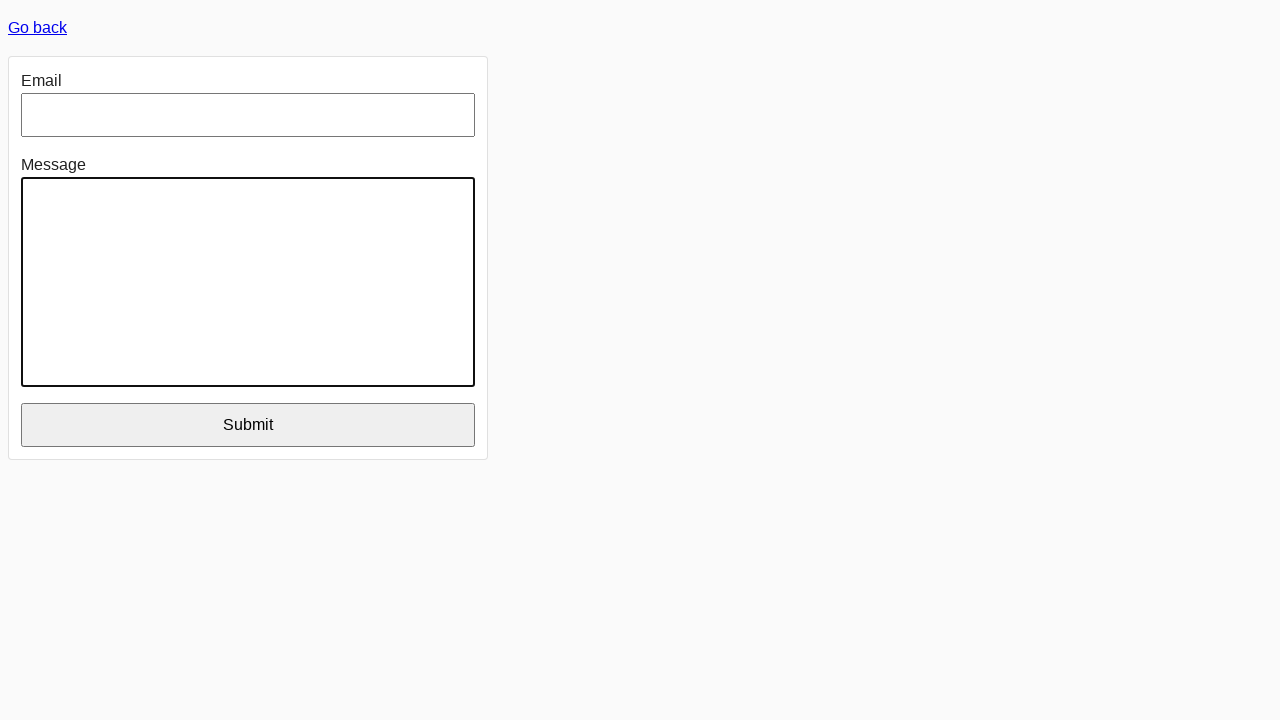

Verified email field is empty
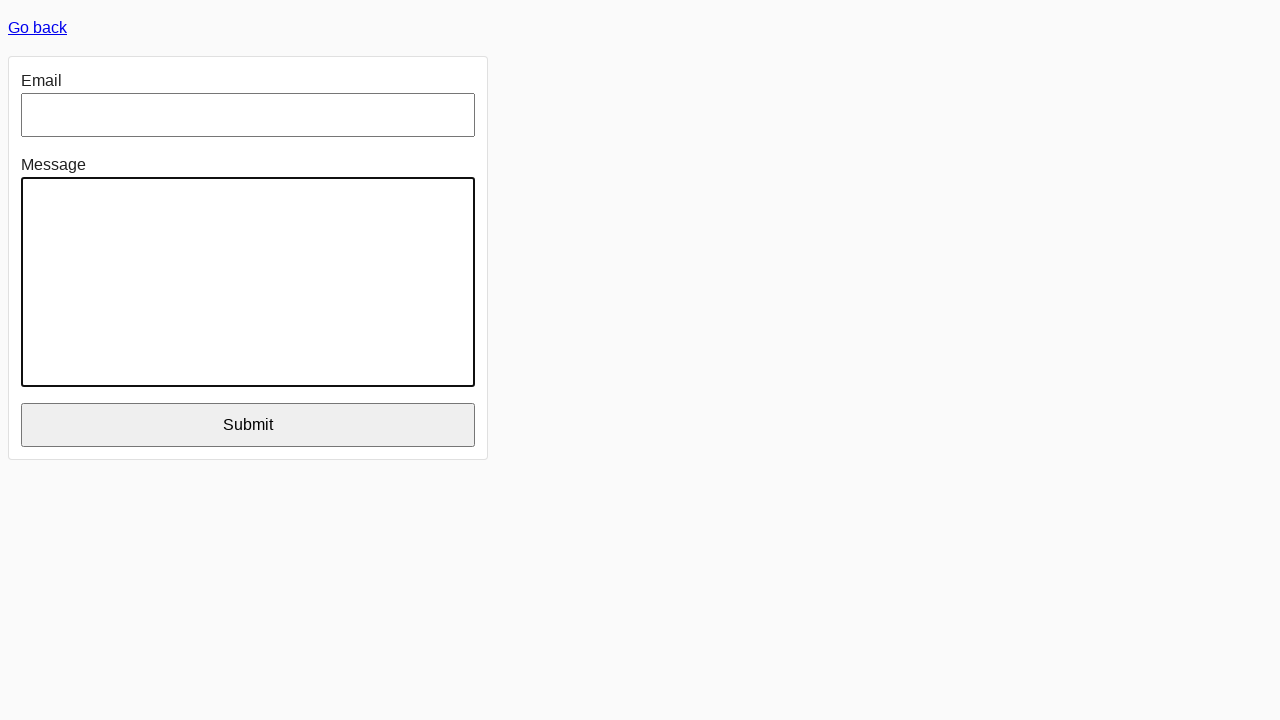

Verified message field is empty
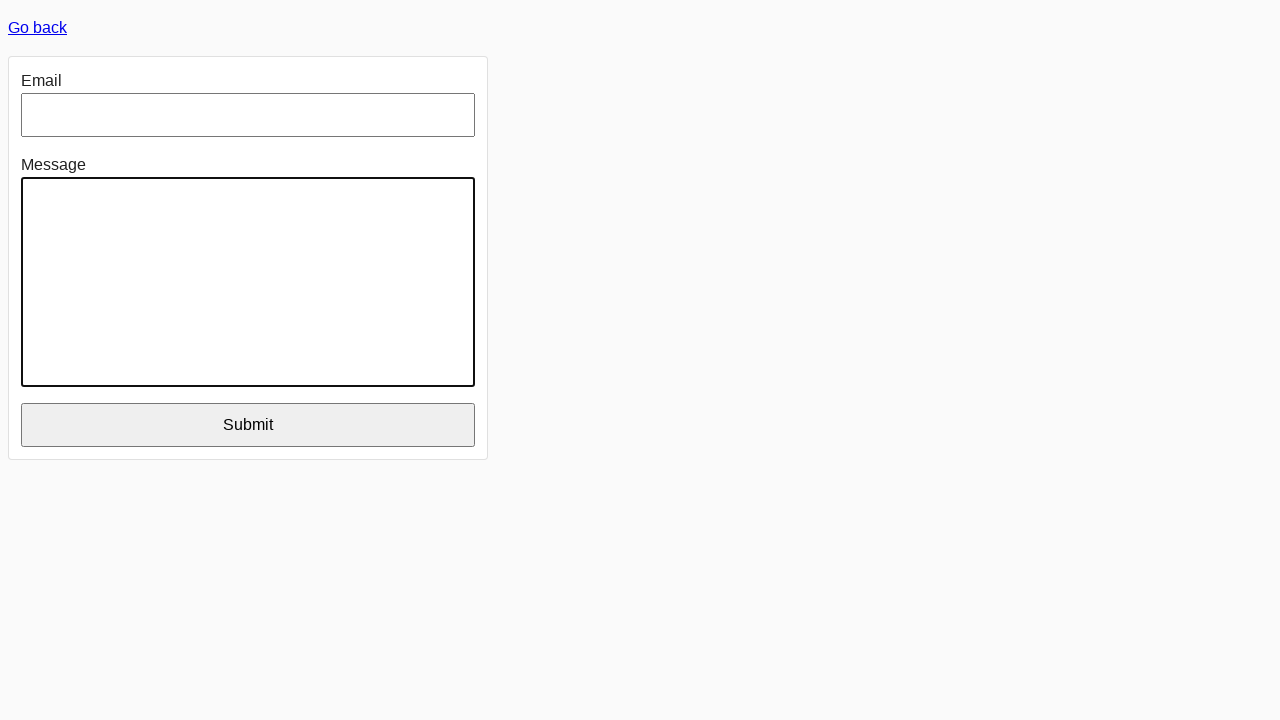

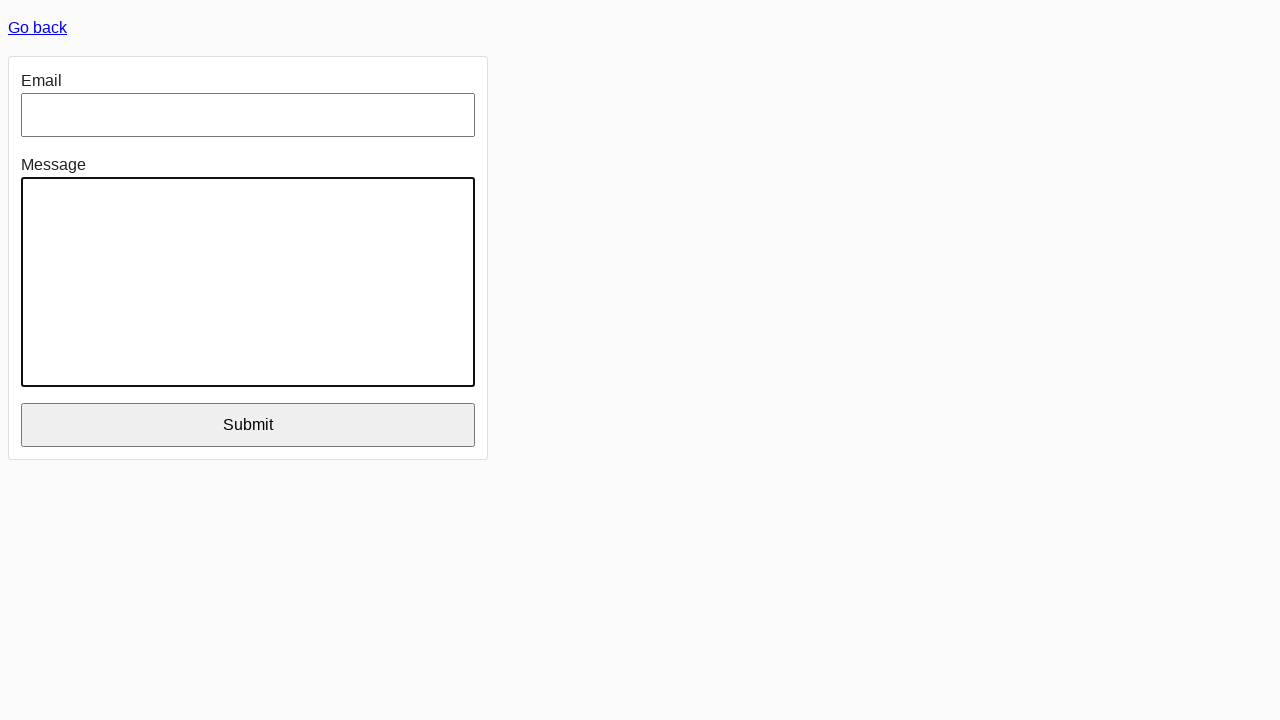